Tests a password generator form by filling in a master password and site name, then clicking generate to create a password

Starting URL: http://angel.net/~nic/passwd.current.html

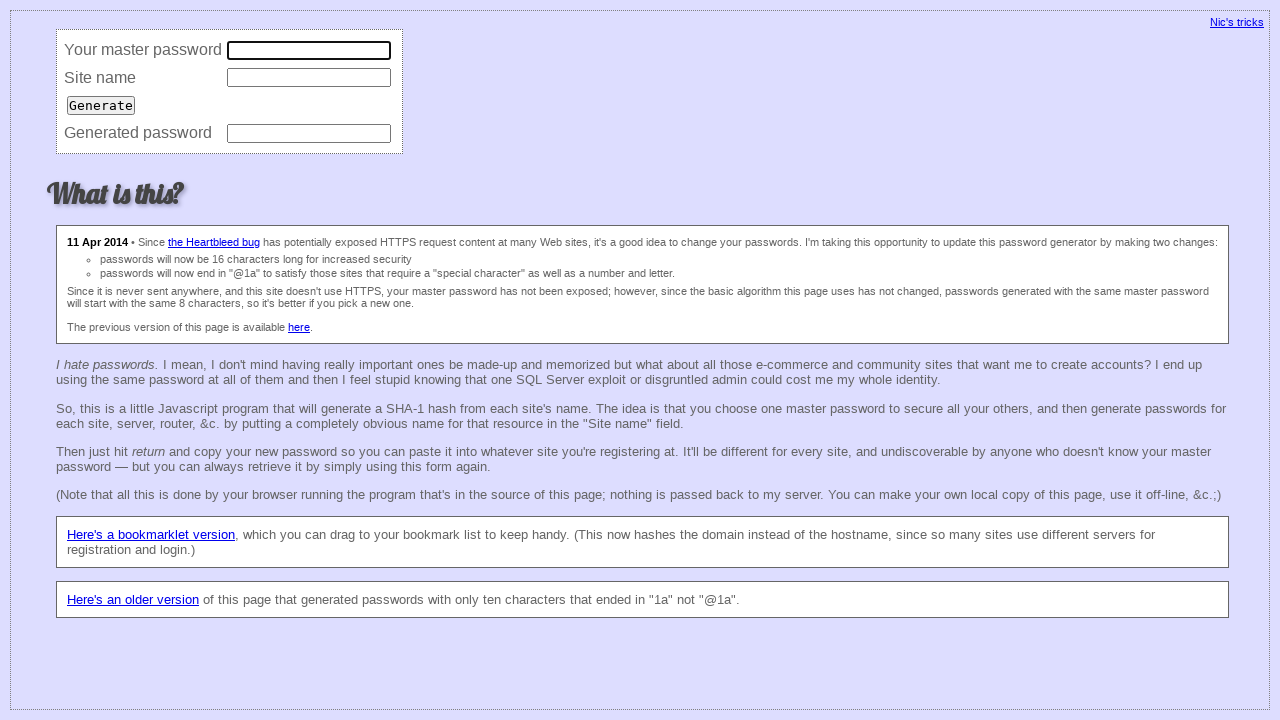

Cleared master password field on input[name='master']
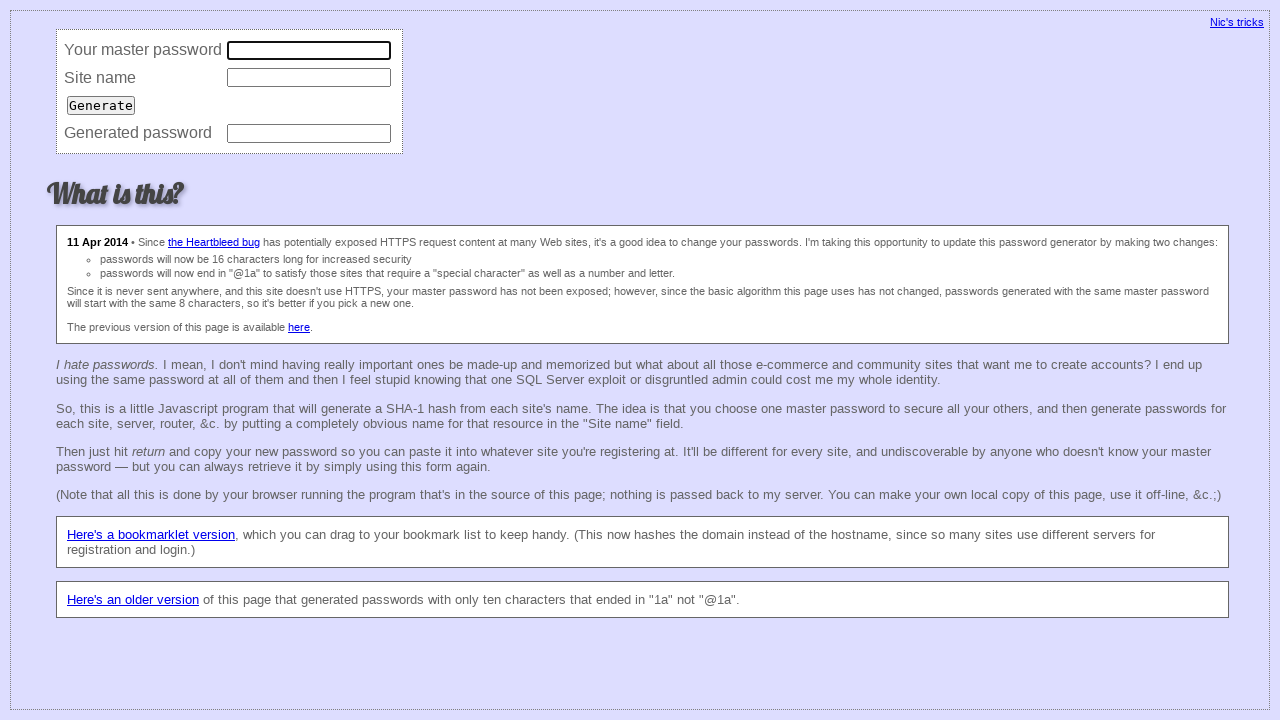

Filled master password field with 'MySecretMaster2024' on input[name='master']
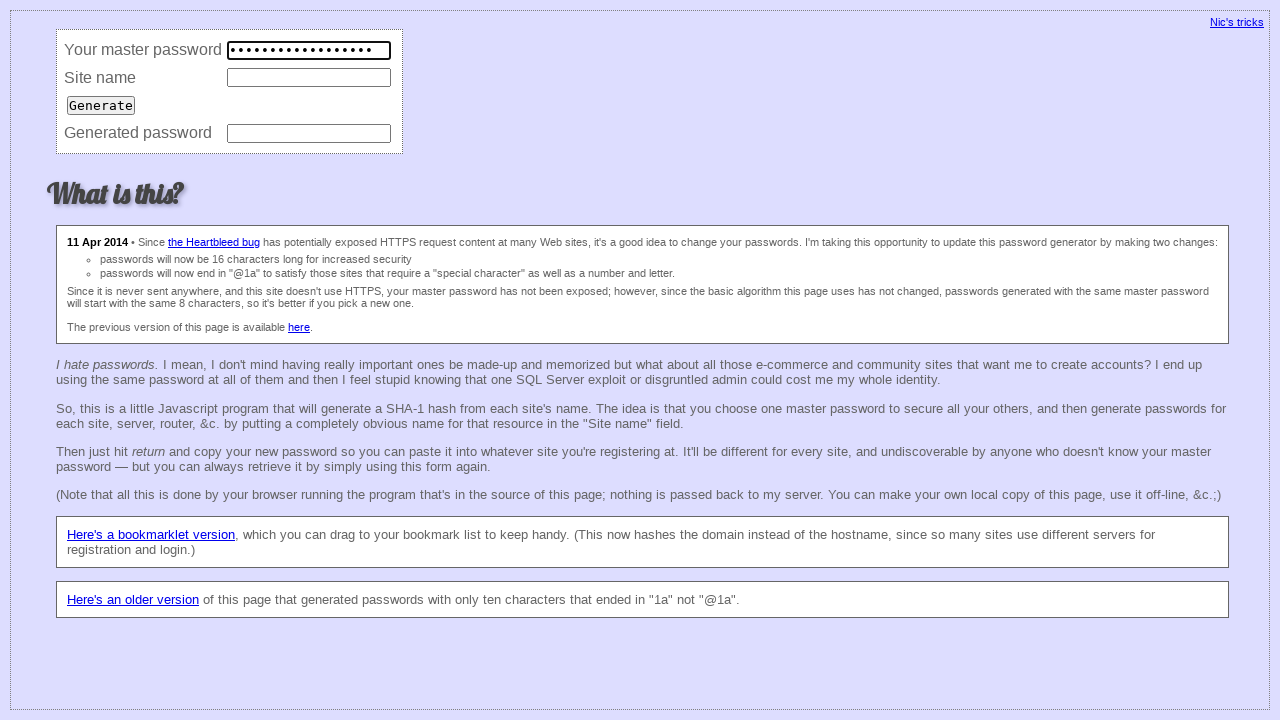

Cleared site name field on input[name='site']
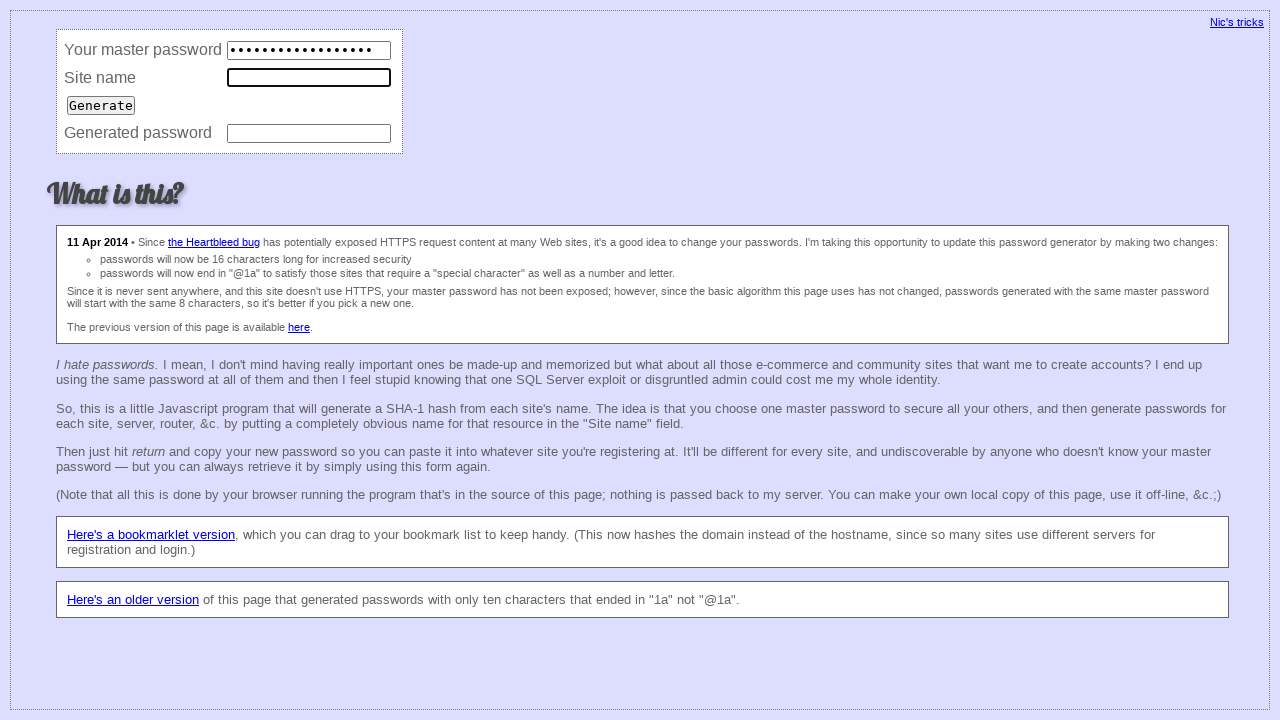

Filled site name field with 'github.com' on input[name='site']
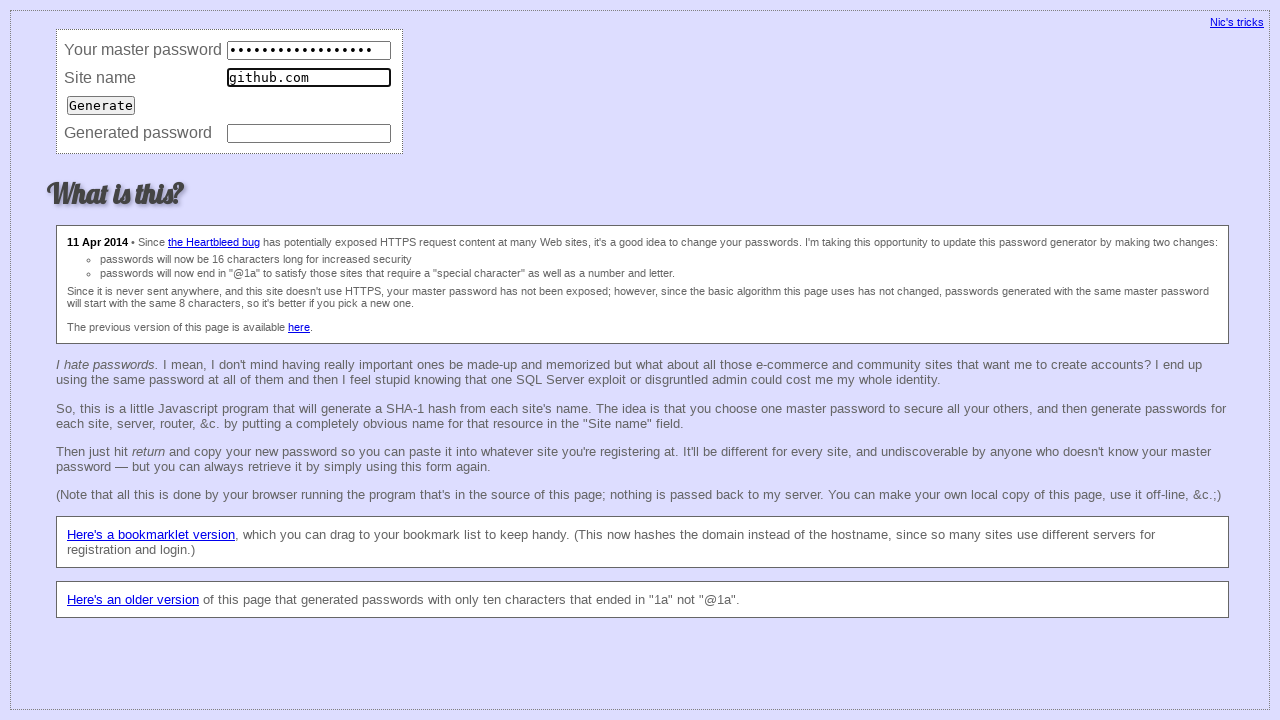

Clicked generate button to create password at (101, 105) on input[type='submit']
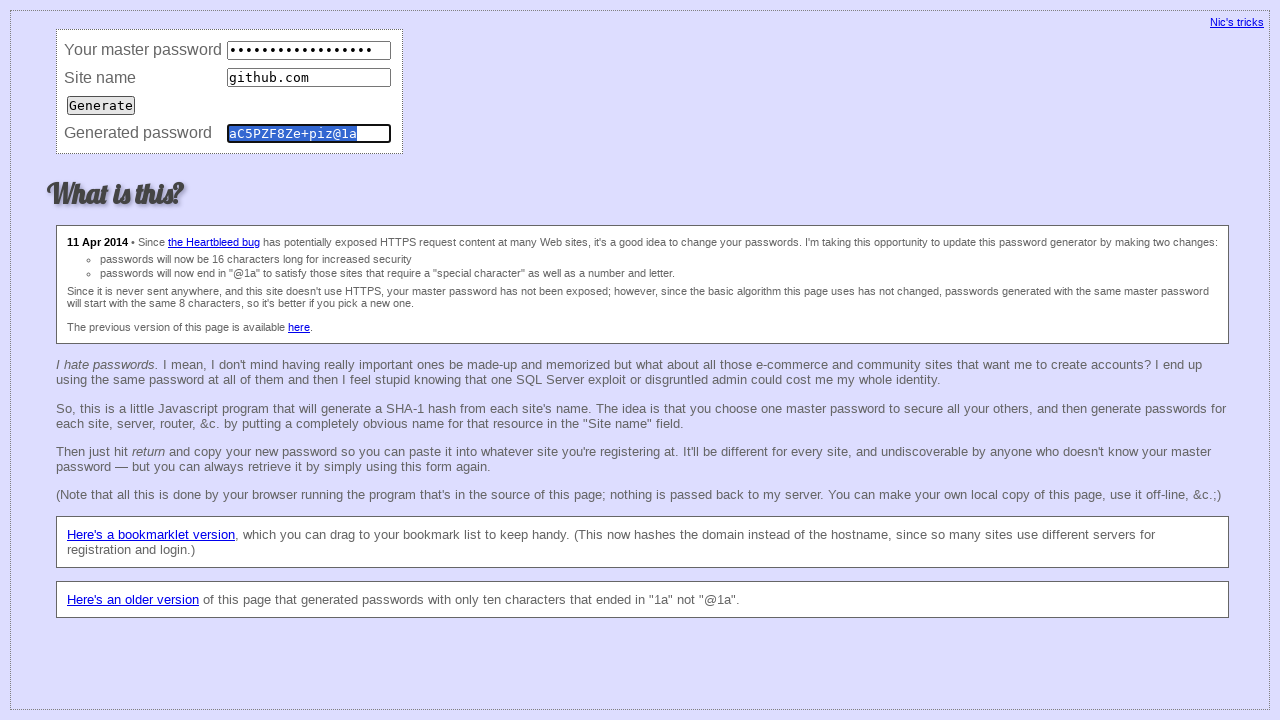

Password field generated and ready
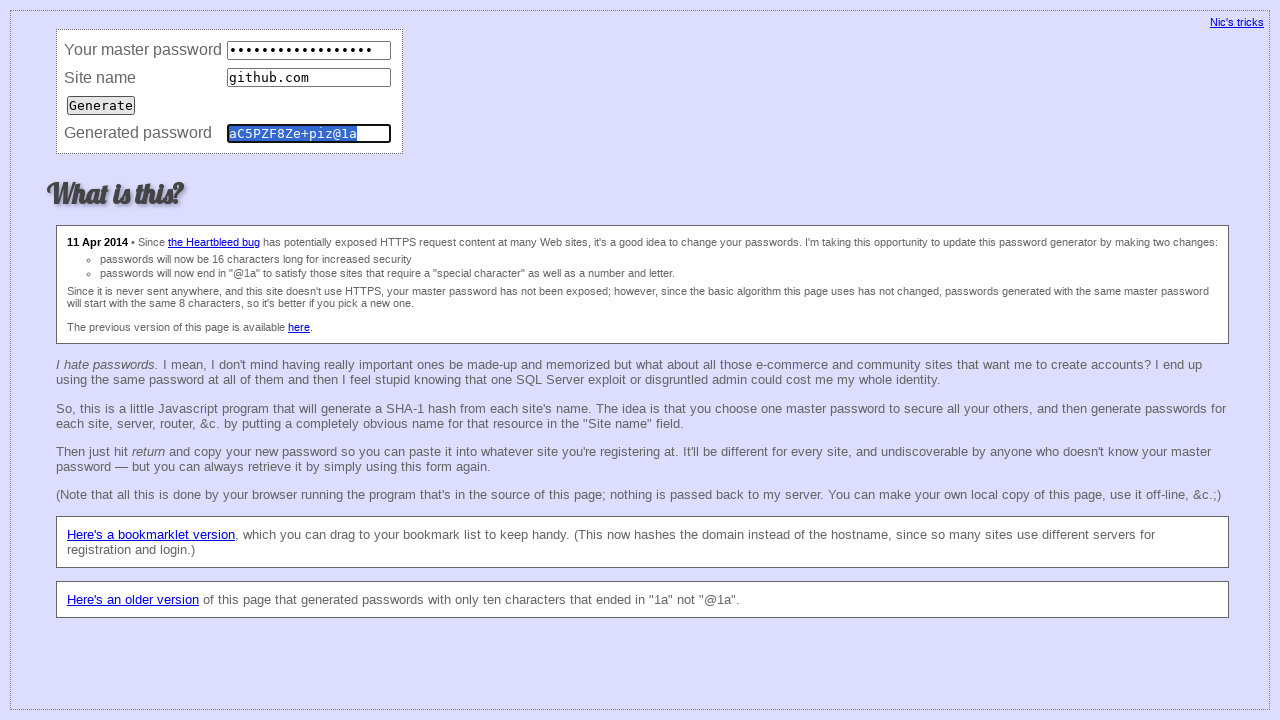

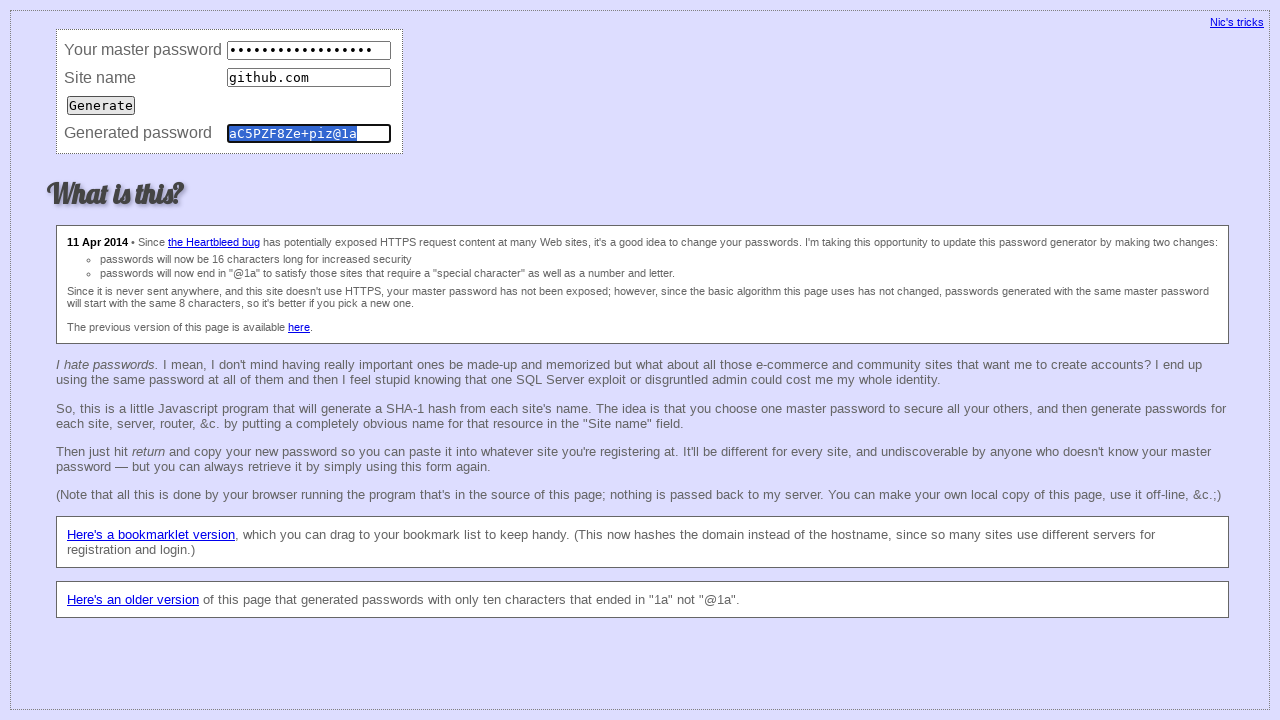